Tests a form submission by filling multiple fields with data, leaving zip code empty, and verifying field validation alerts

Starting URL: https://bonigarcia.dev/selenium-webdriver-java/data-types.html

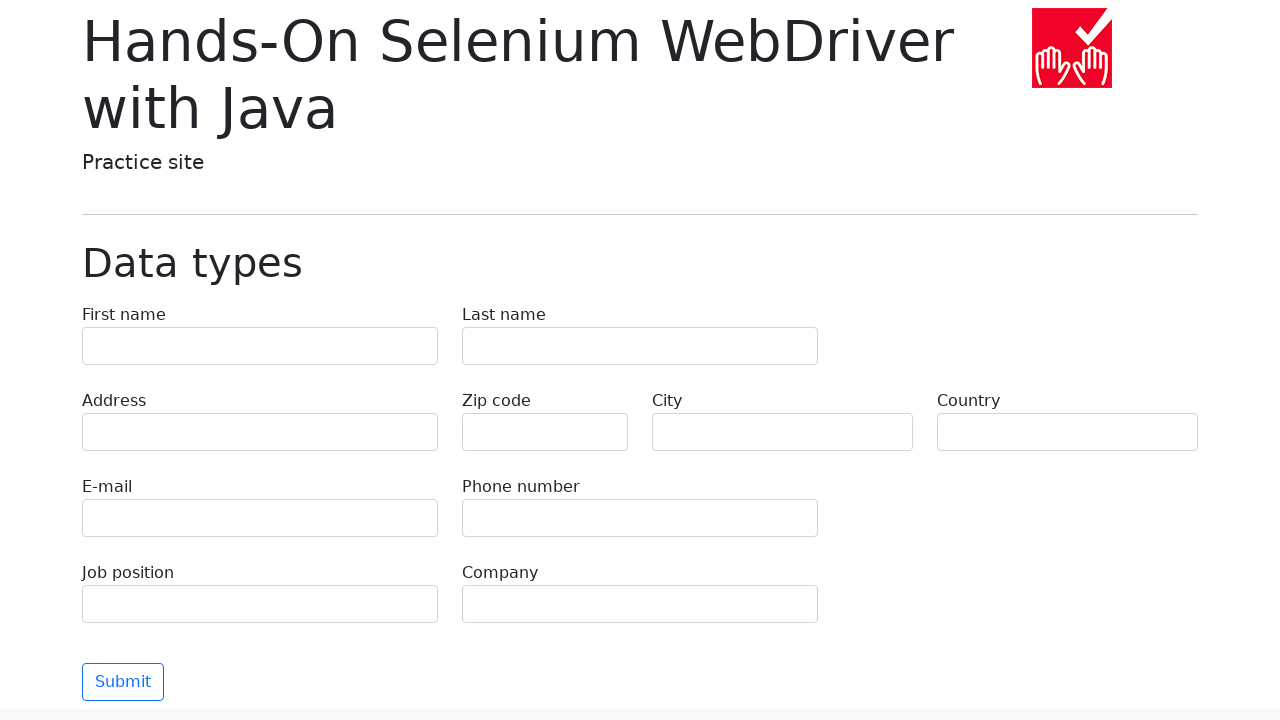

Filled first name field with 'Иван' on input[name='first-name']
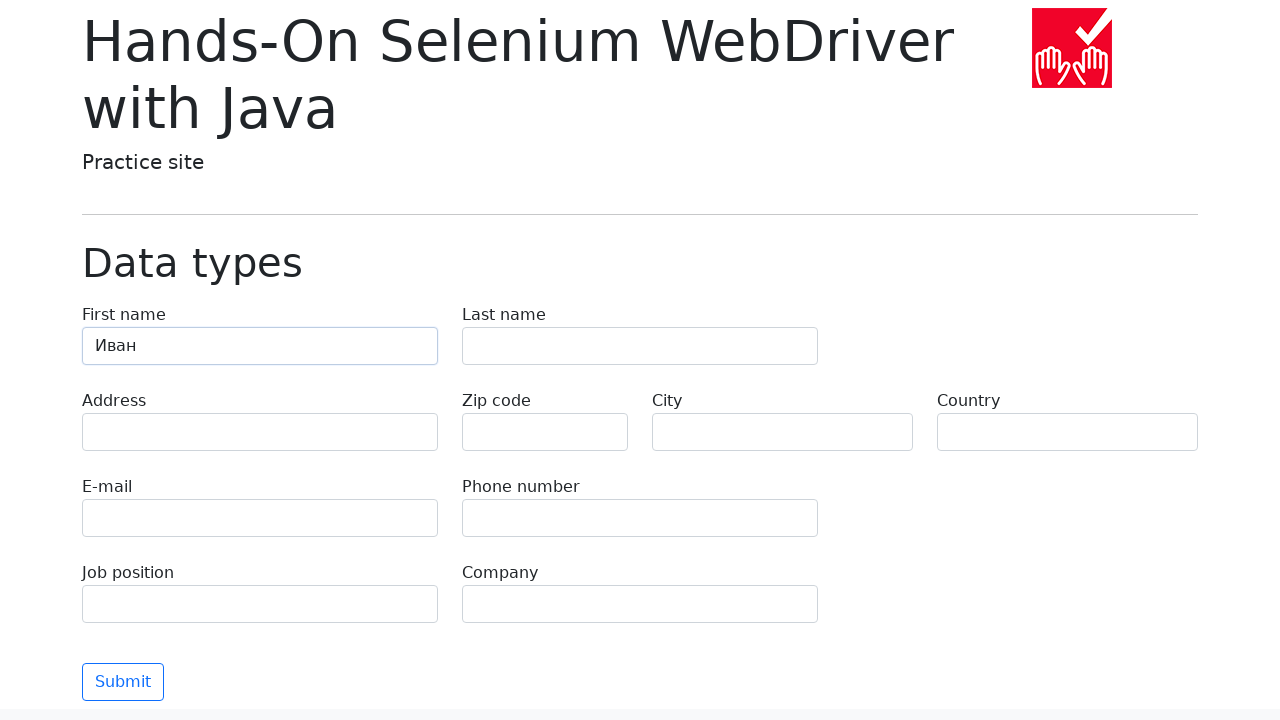

Filled last name field with 'Петров' on input[name='last-name']
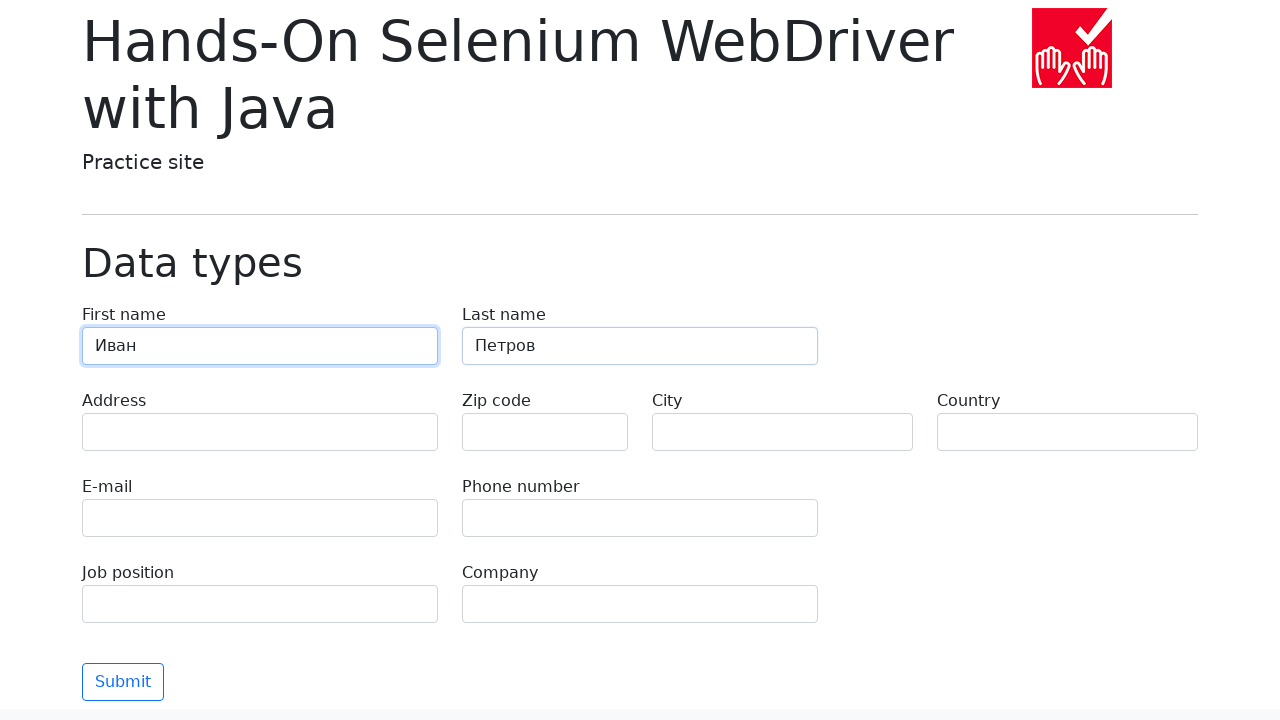

Filled address field with 'Ленина, 55-3' on input[name='address']
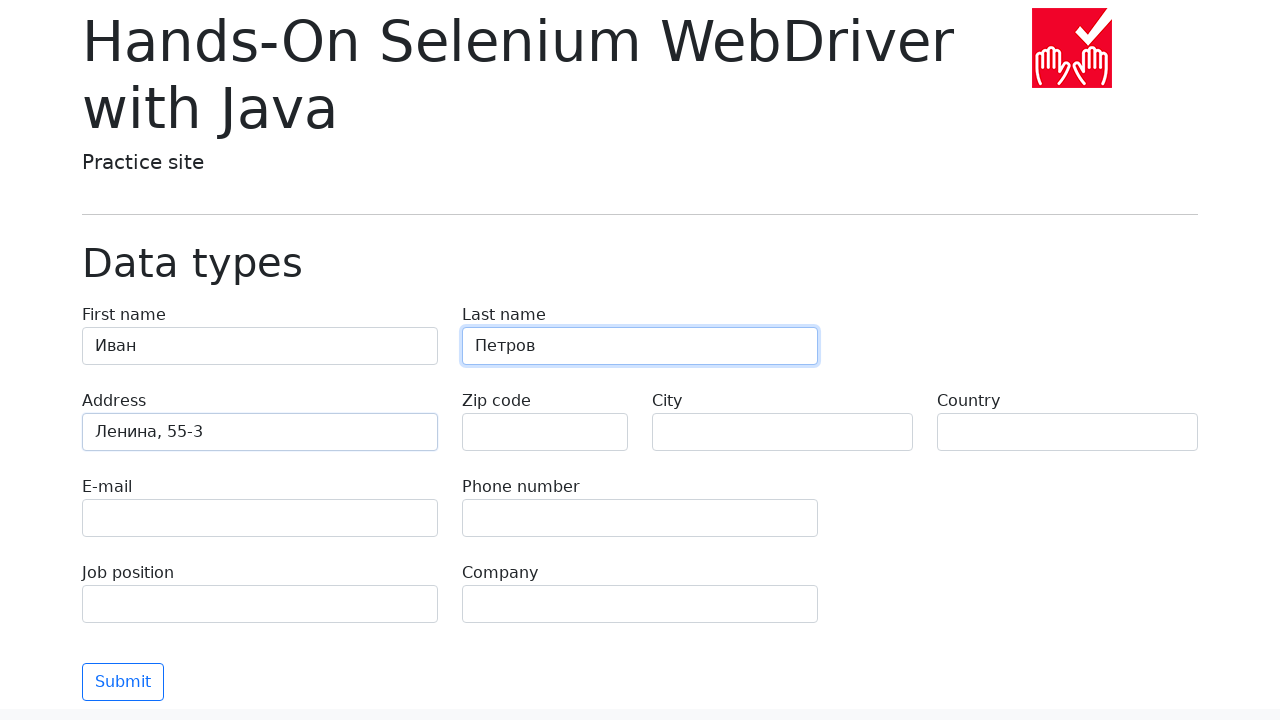

Filled email field with 'test@skypro.com' on input[name='e-mail']
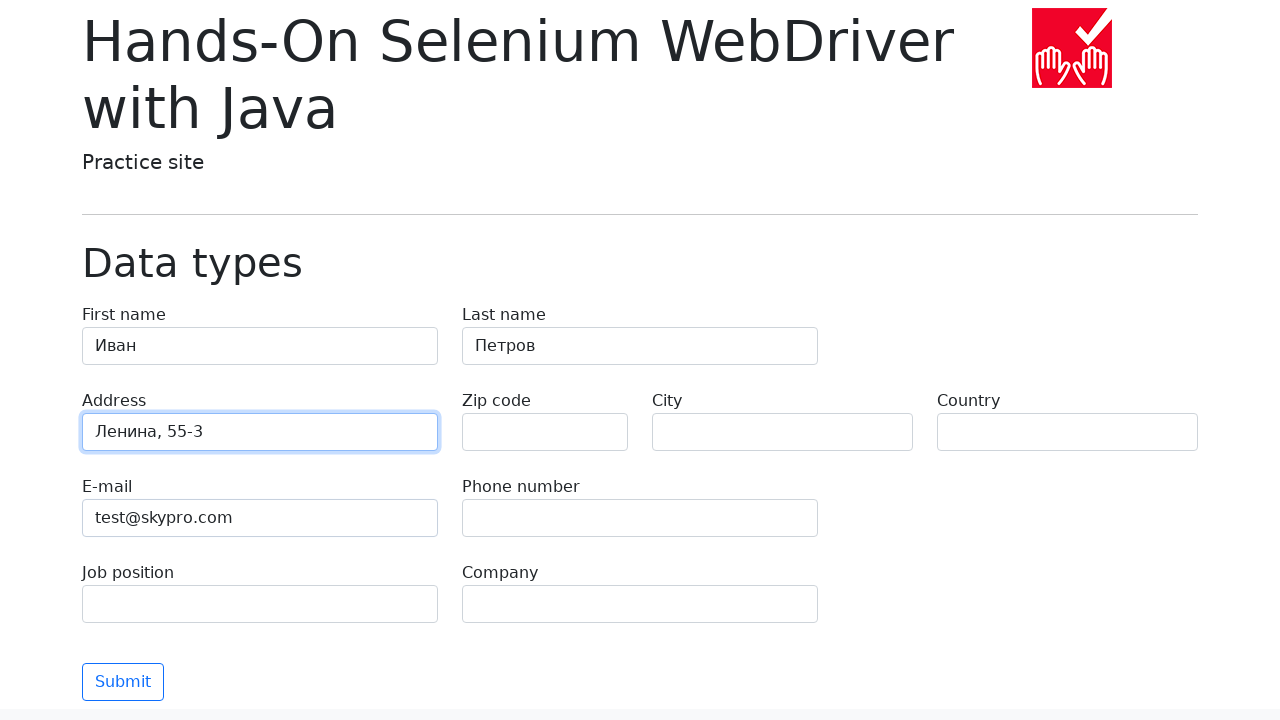

Filled phone field with '+7985899998787' on input[name='phone']
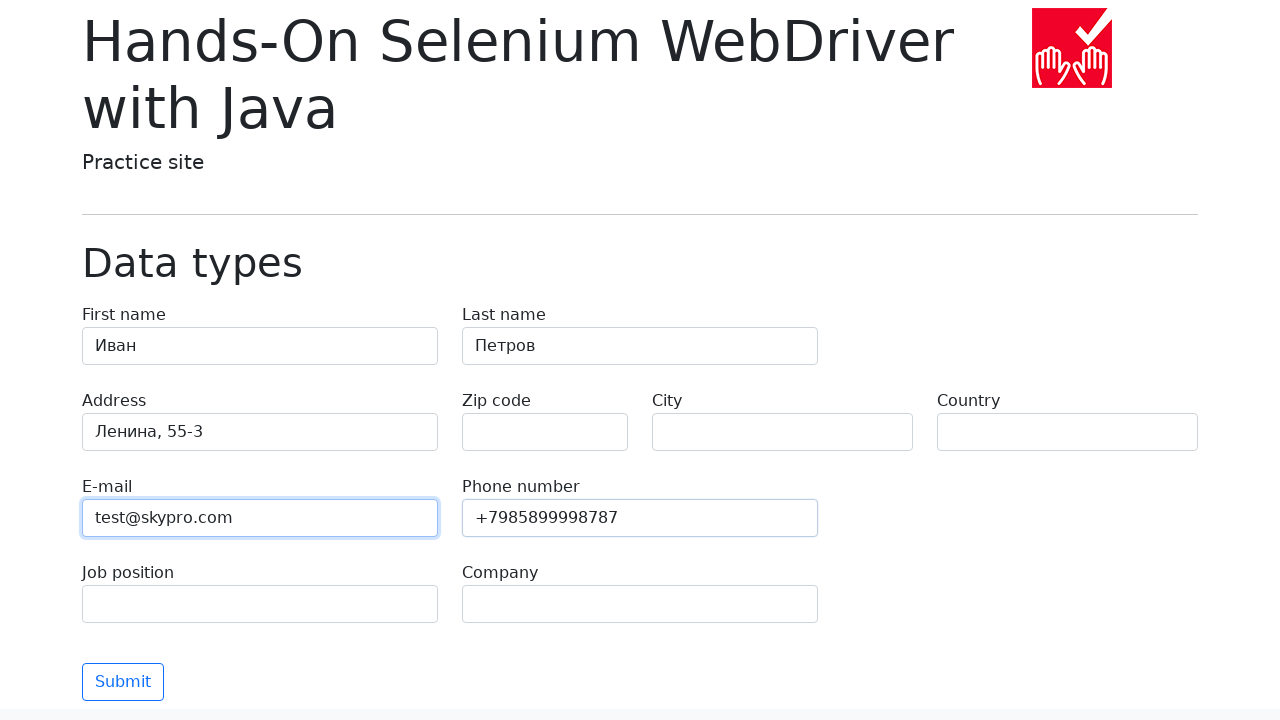

Left zip code field empty on input[name='zip-code']
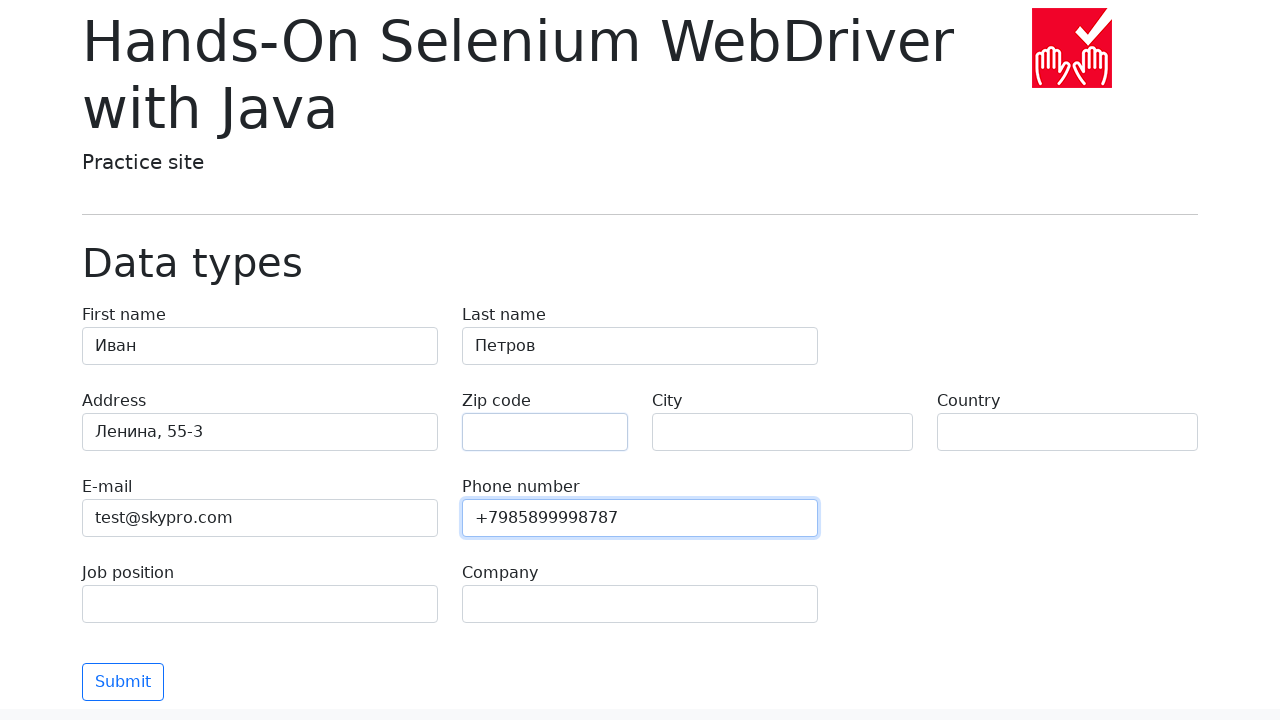

Filled city field with 'Москва' on input[name='city']
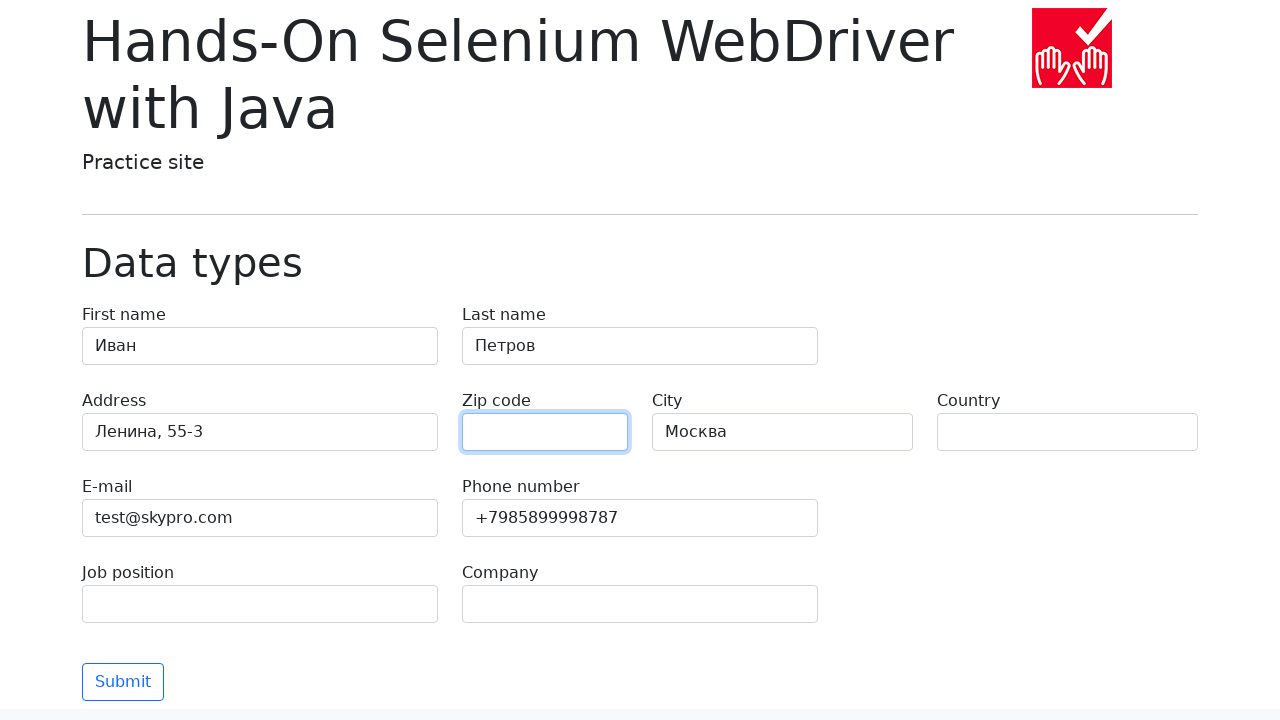

Filled country field with 'Россия' on input[name='country']
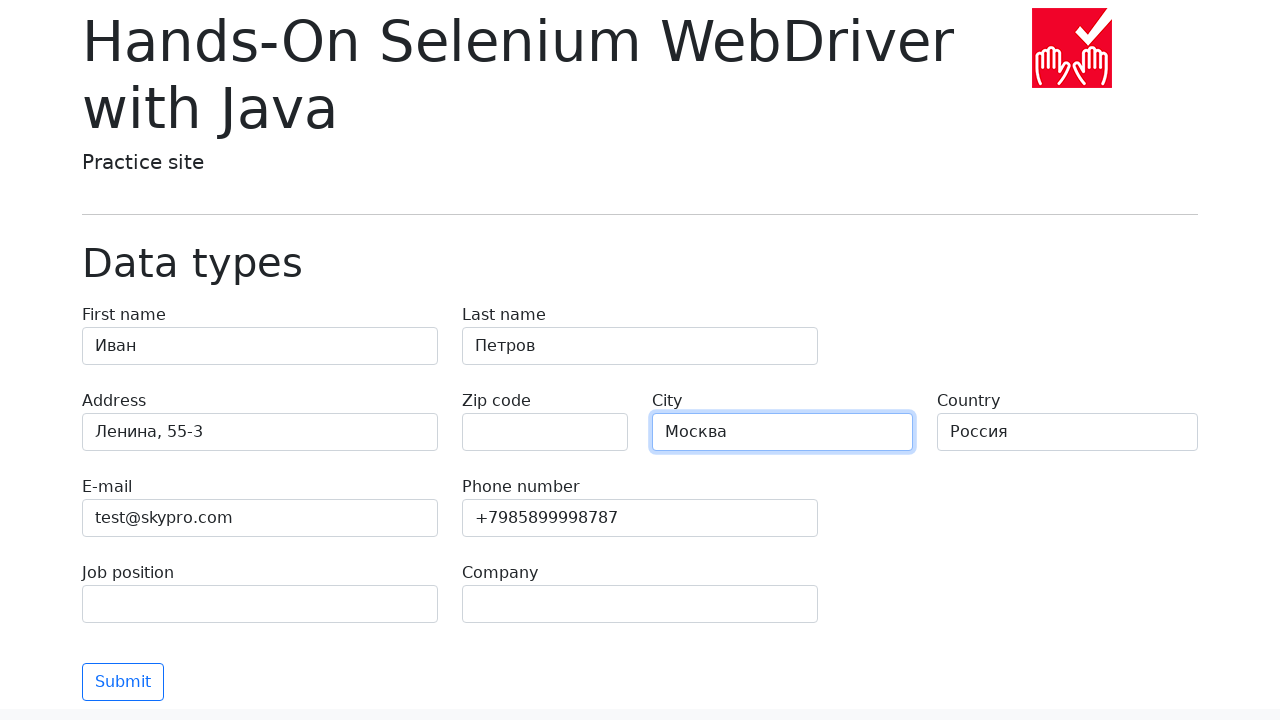

Filled job position field with 'QA' on input[name='job-position']
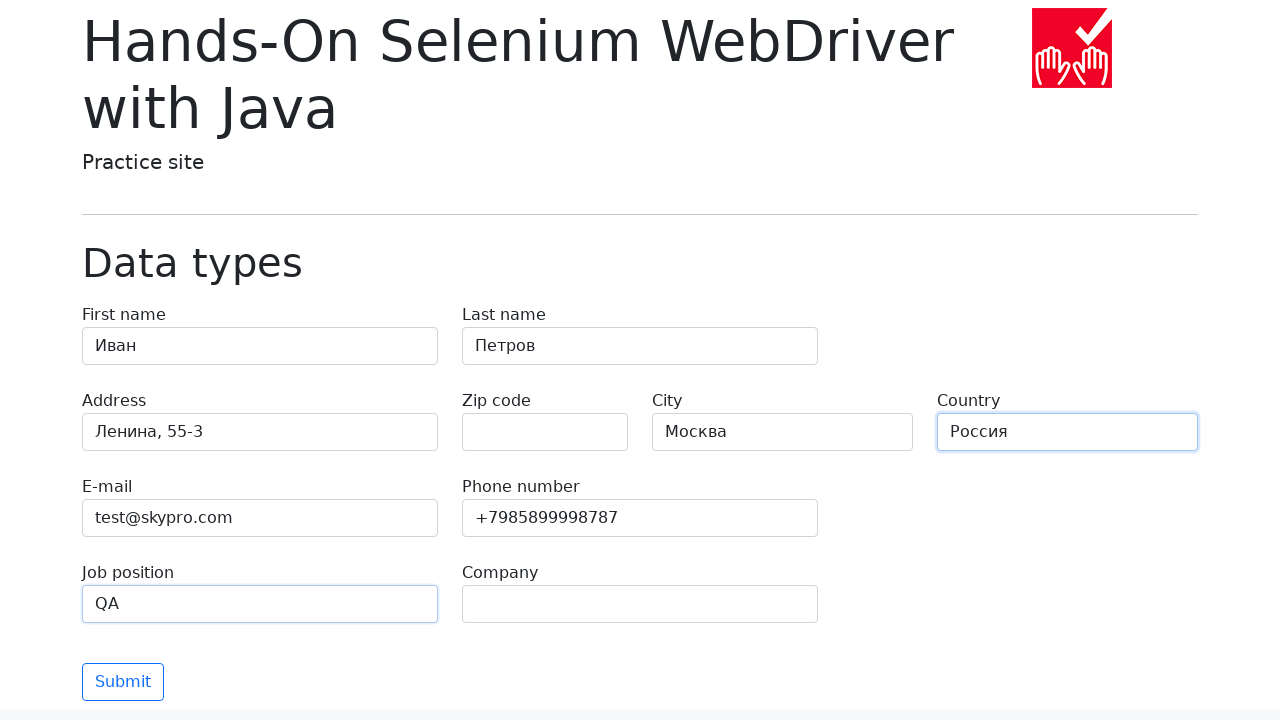

Filled company field with 'SkyPro' on input[name='company']
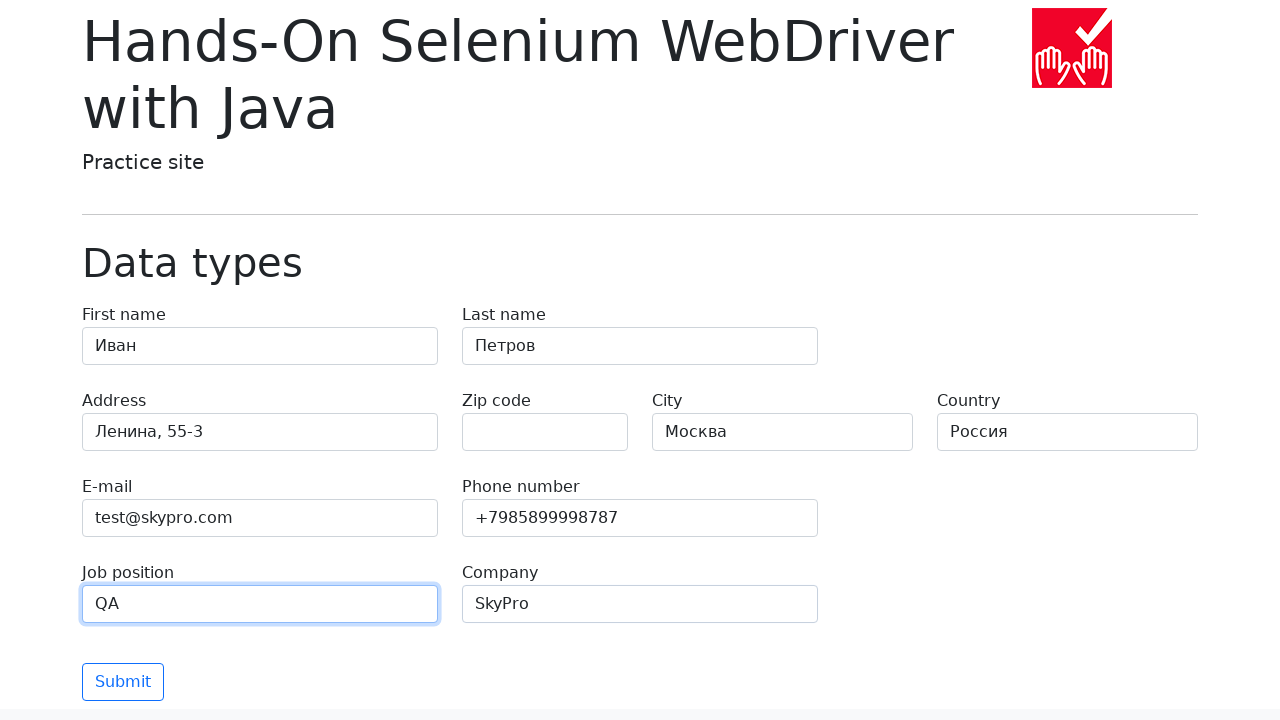

Clicked submit button to submit form at (123, 682) on button[type='submit']
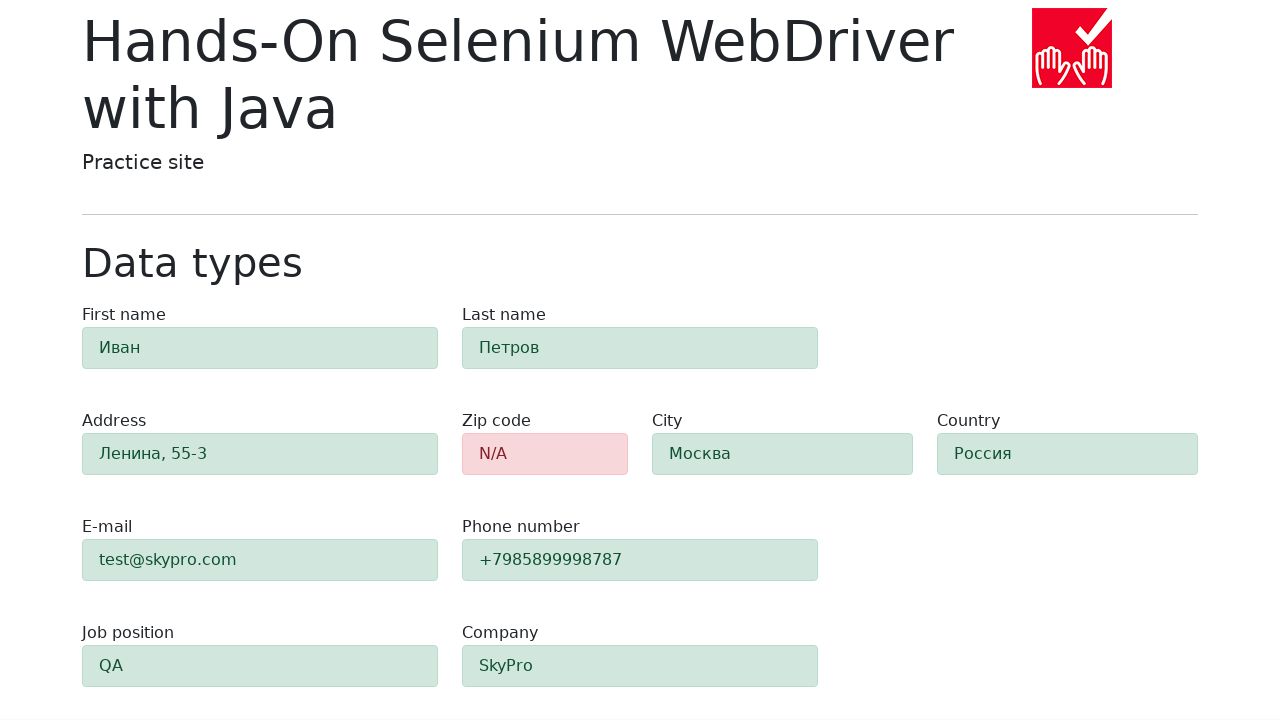

Validation alerts appeared after form submission
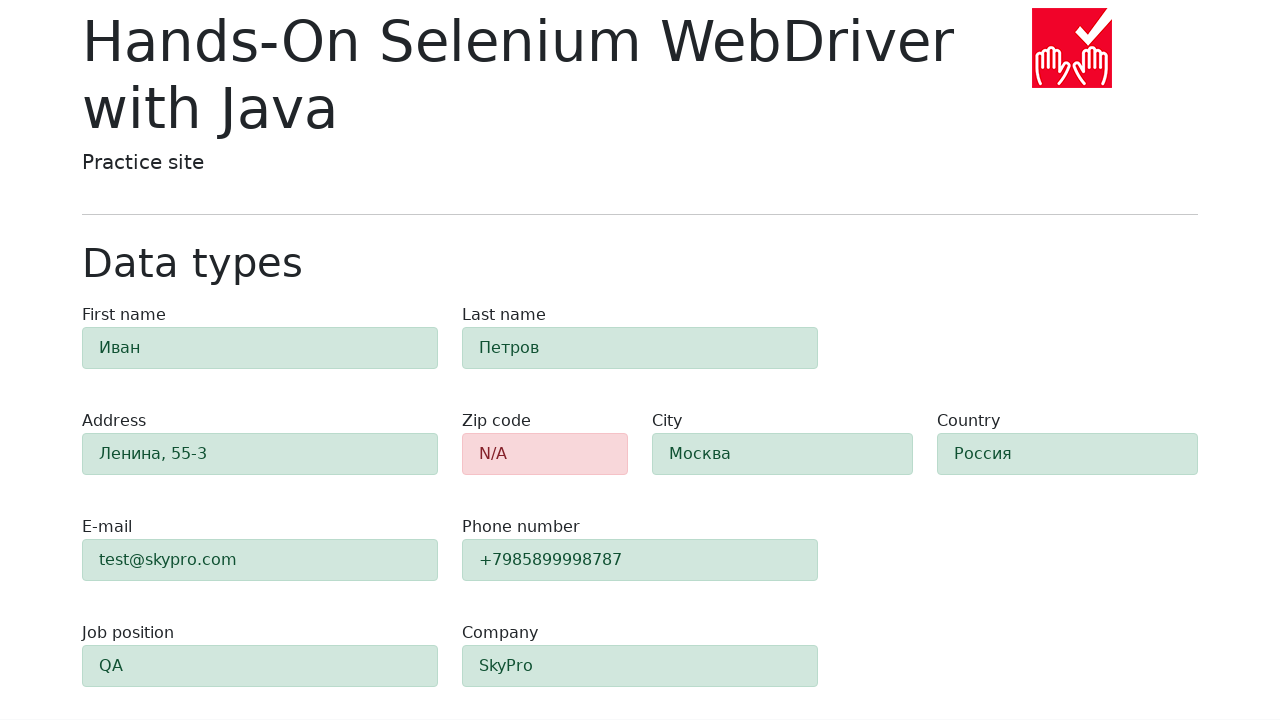

Verified that all validation alert messages are visible
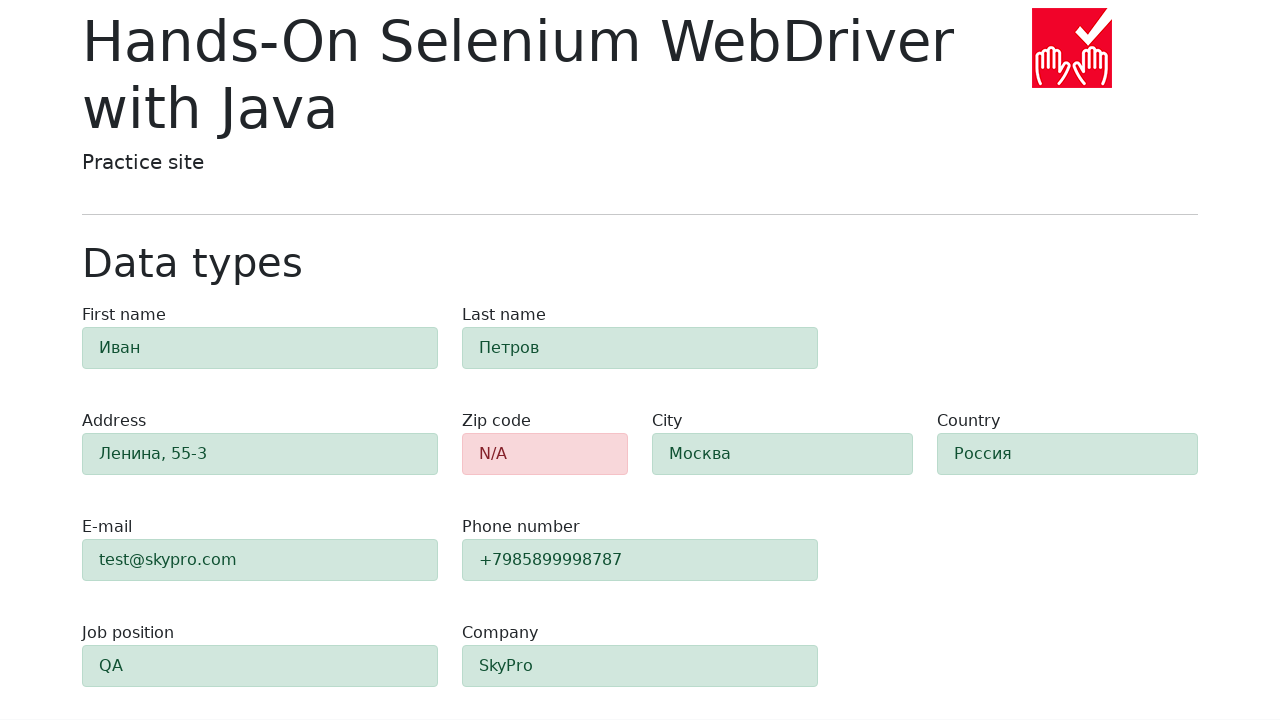

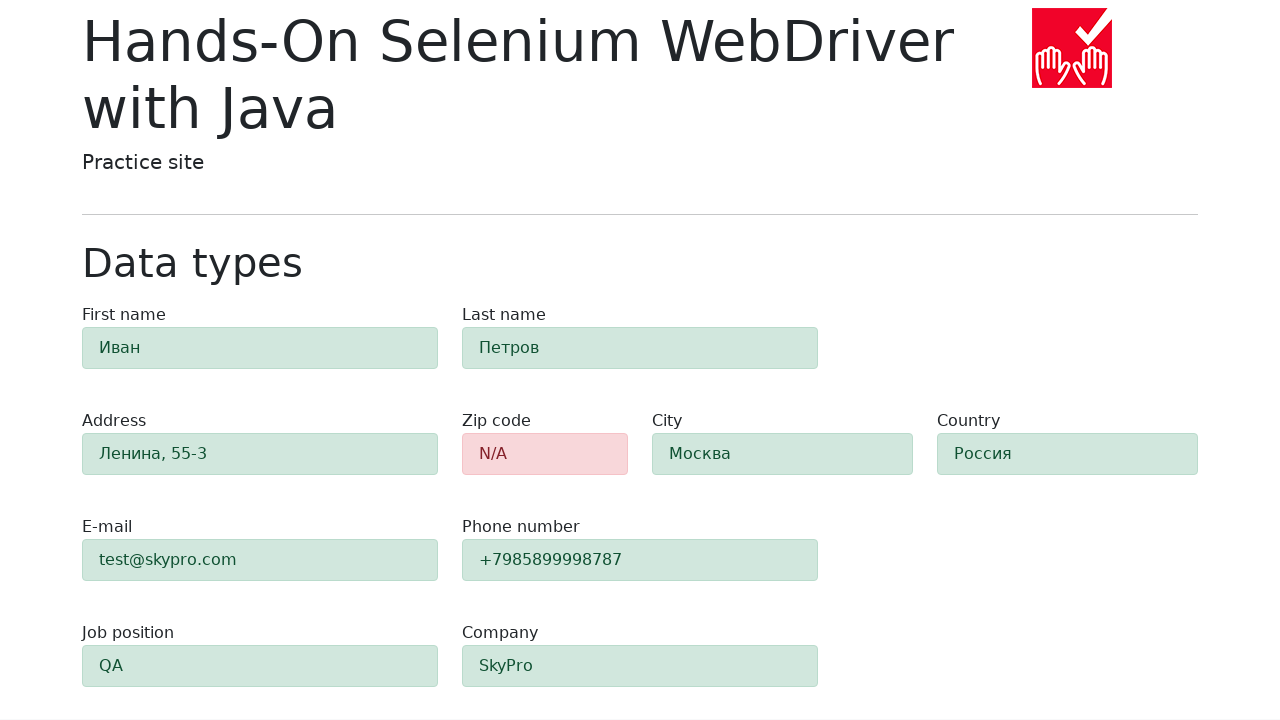